Tests dropdown selection by visible text, selecting Option 2 from the dropdown

Starting URL: https://testcenter.techproeducation.com/index.php?page=dropdown

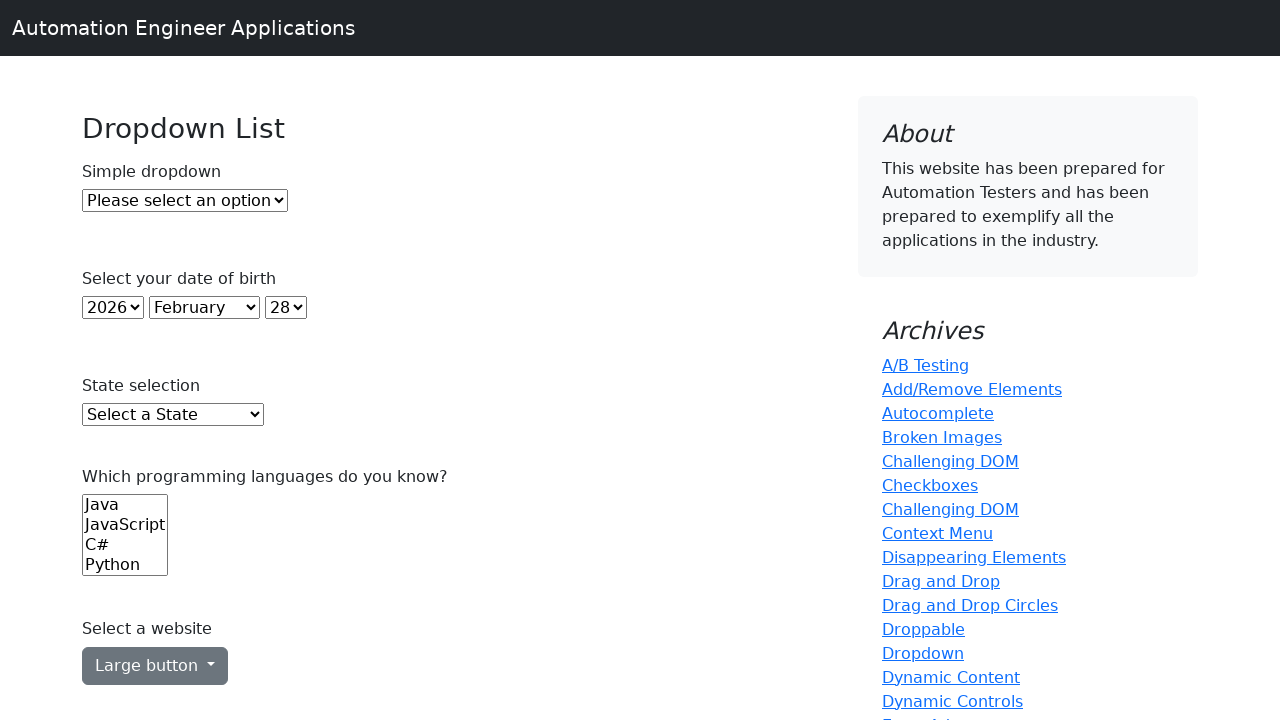

Navigated to dropdown test page
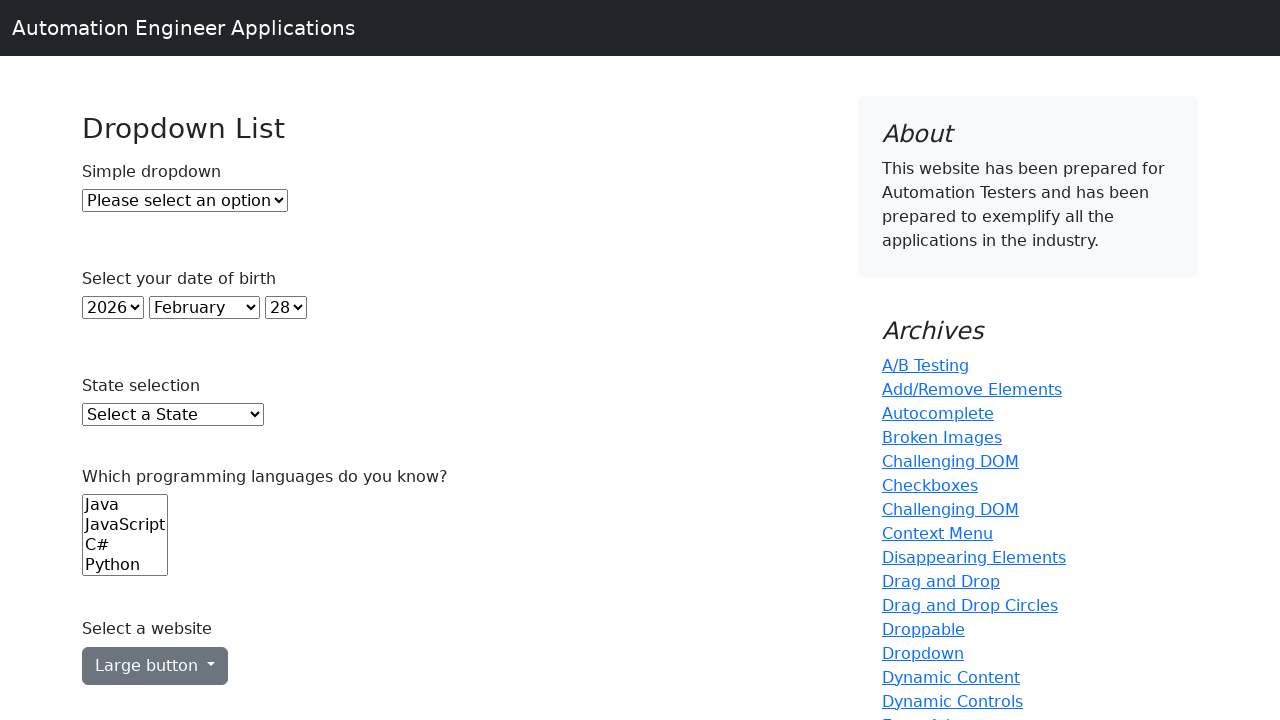

Selected 'Option 2' from dropdown by visible text on #dropdown
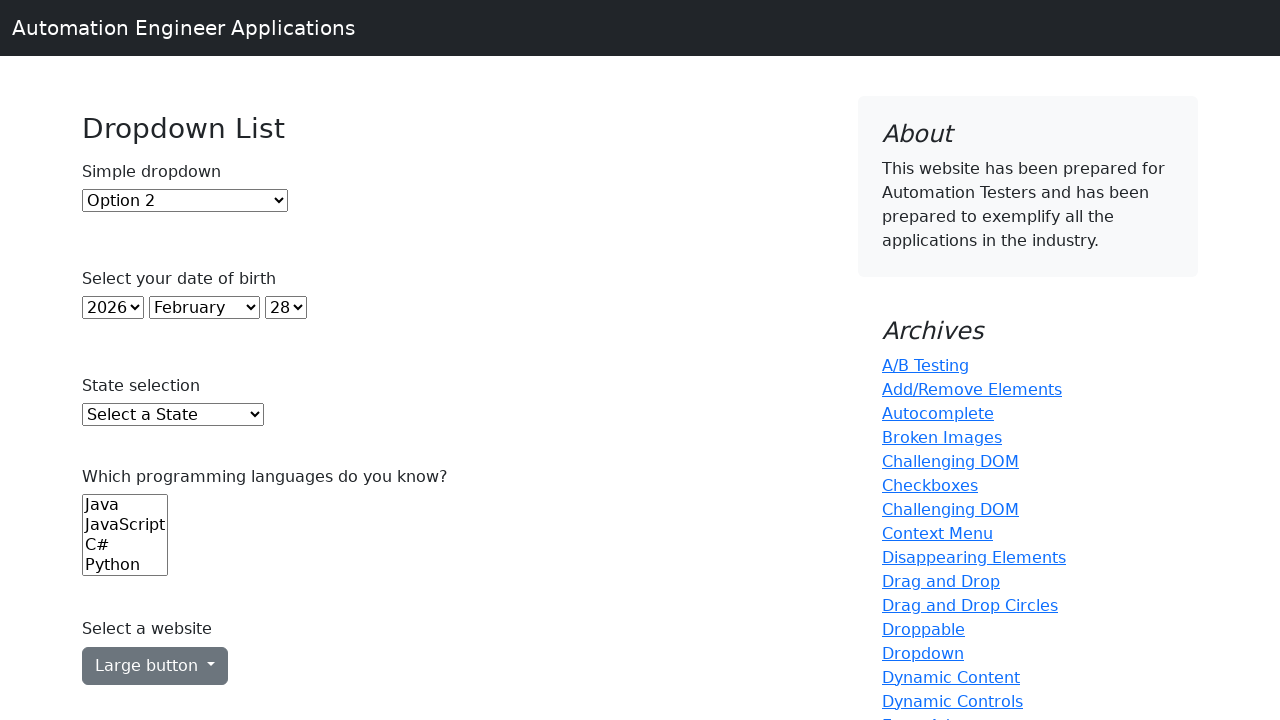

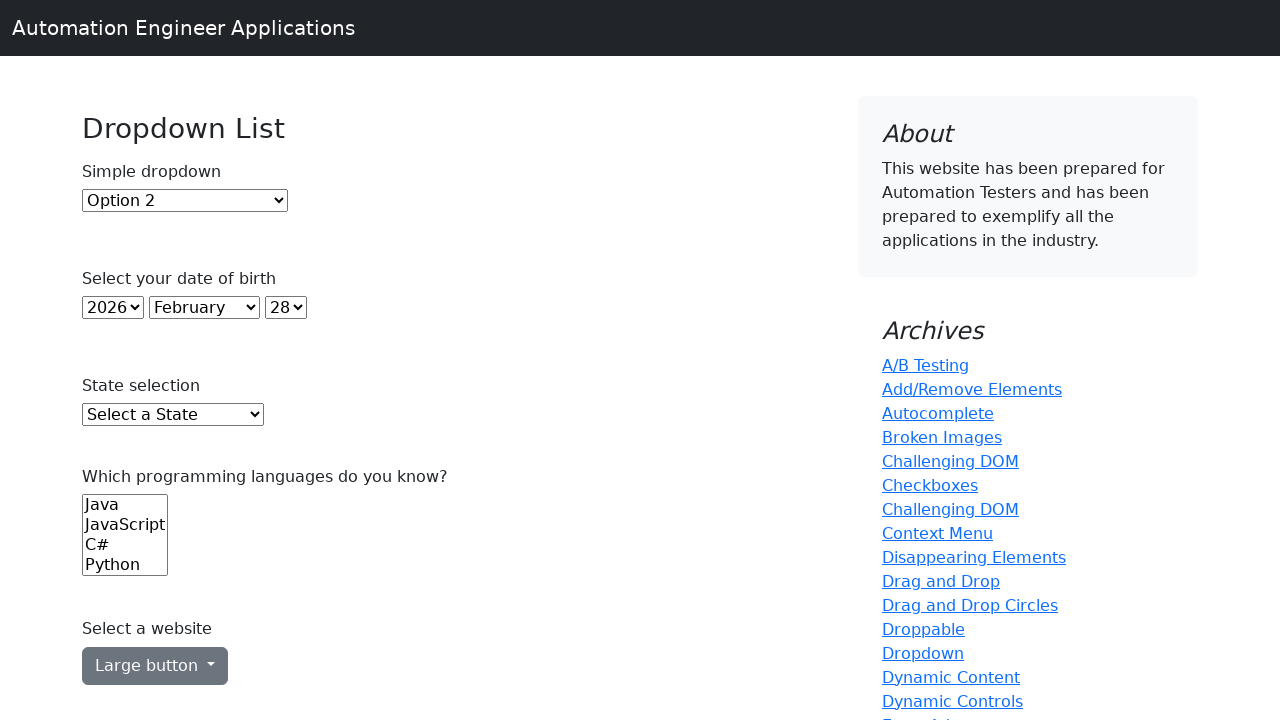